Tests file download functionality by clicking a download button and verifying the file appears in the downloads directory

Starting URL: https://leafground.com/file.xhtml

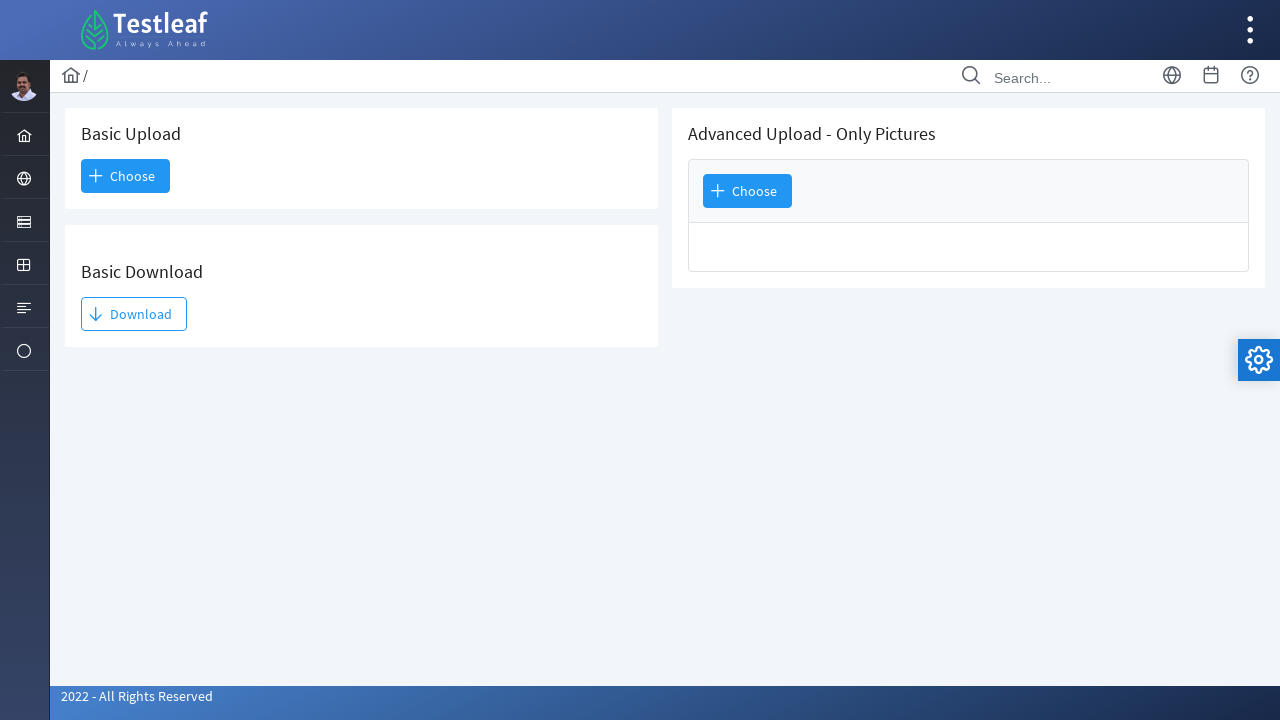

Located download button using XPath selector
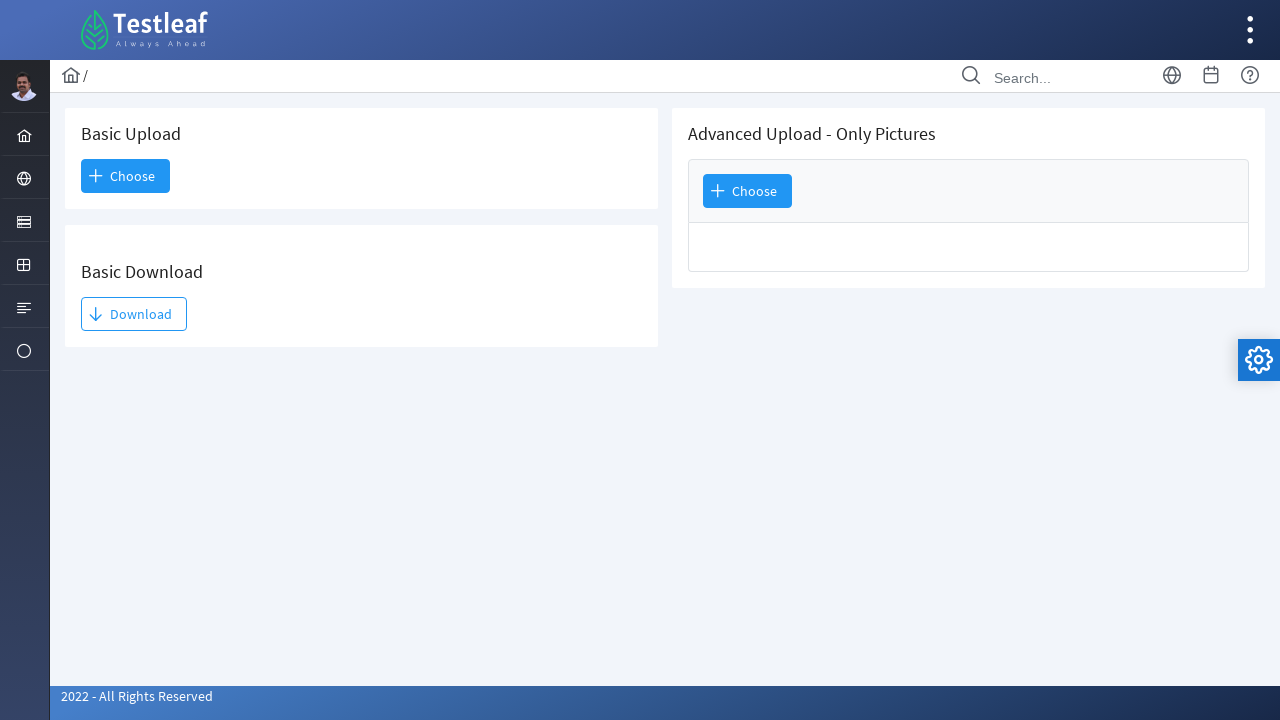

Clicked Basic Download button to trigger file download at (134, 314) on xpath=//*[contains(text(),'Basic Download')]/following-sibling::button
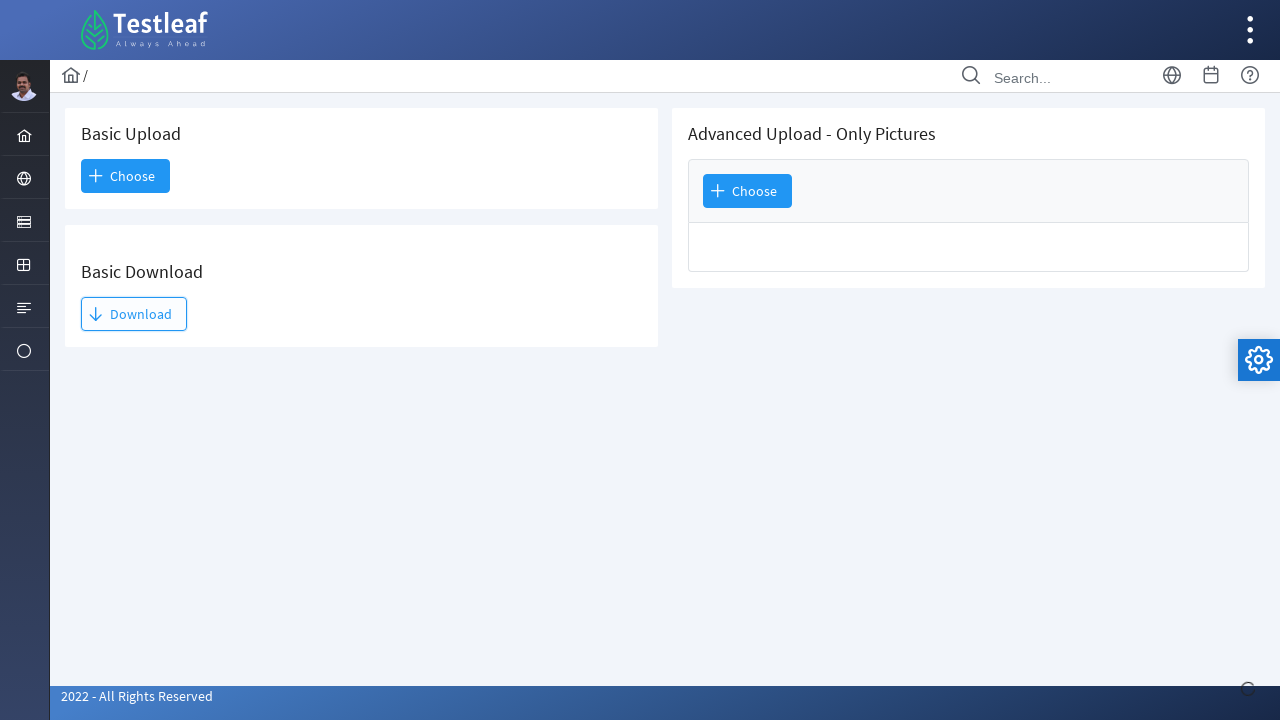

Download completed and download object retrieved
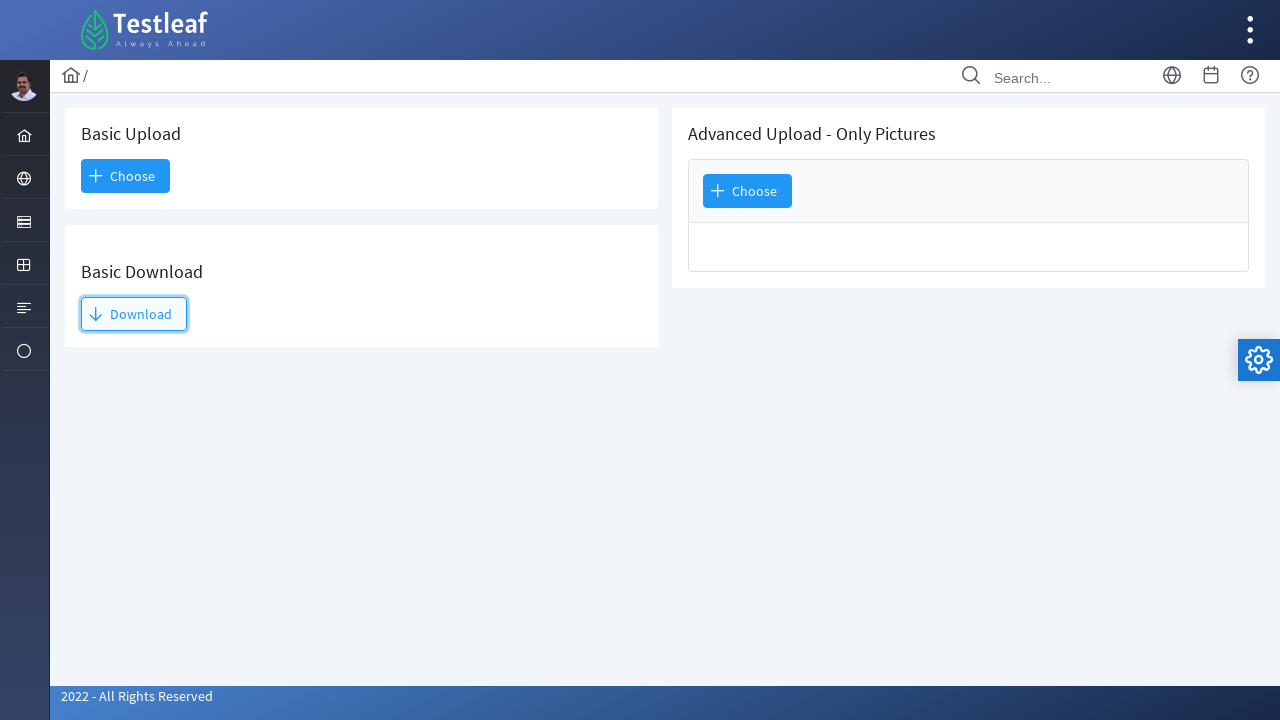

Verified downloaded file: TestLeaf Logo.png
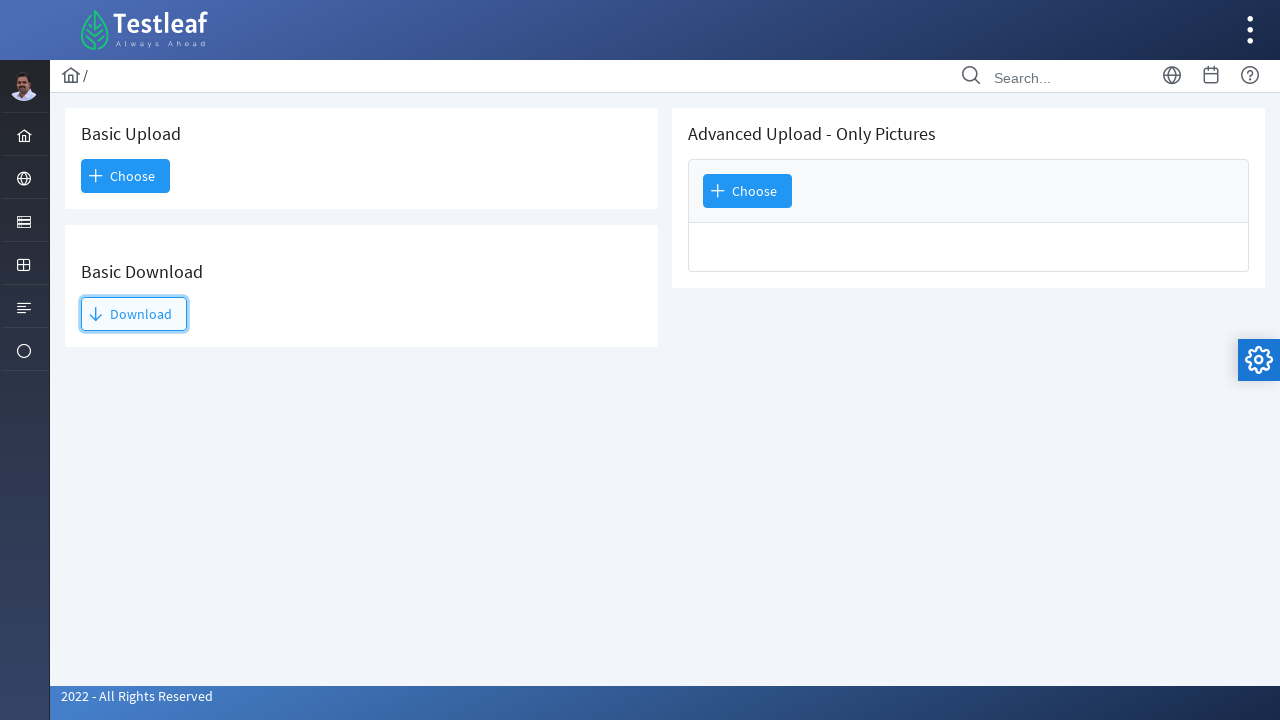

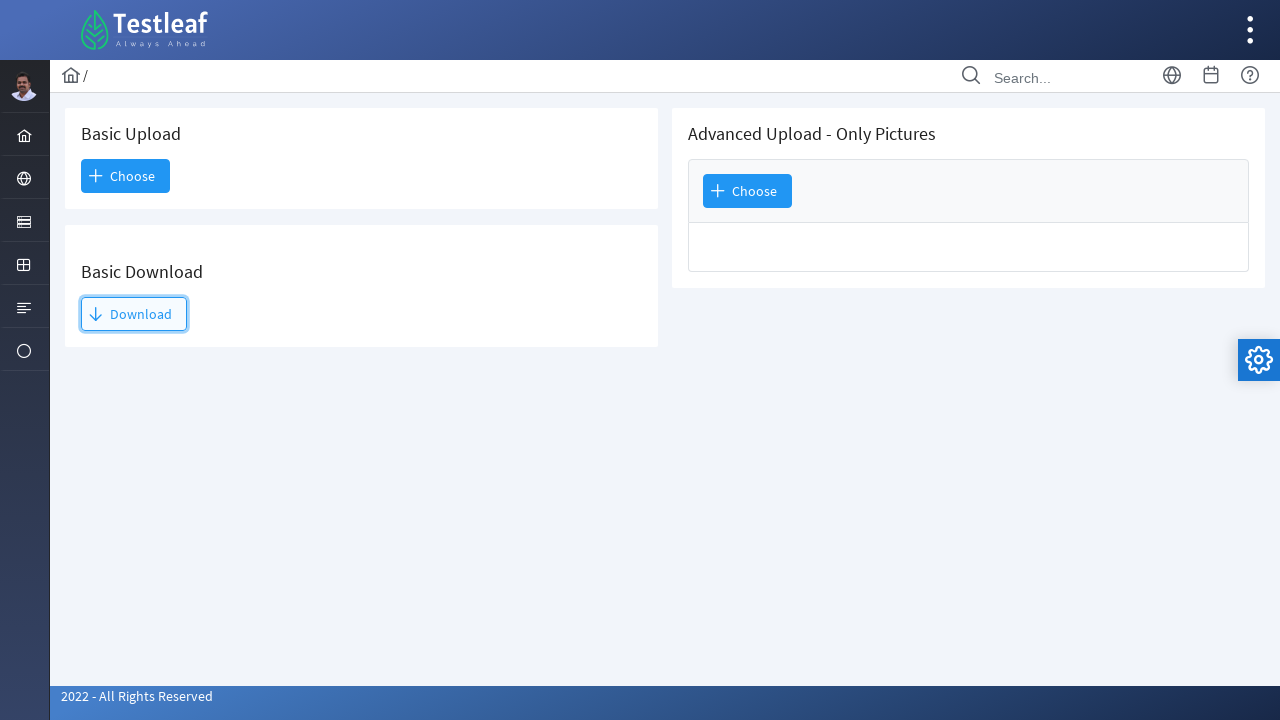